Tests copy and paste functionality between two text areas using keyboard shortcuts

Starting URL: https://text-compare.com/

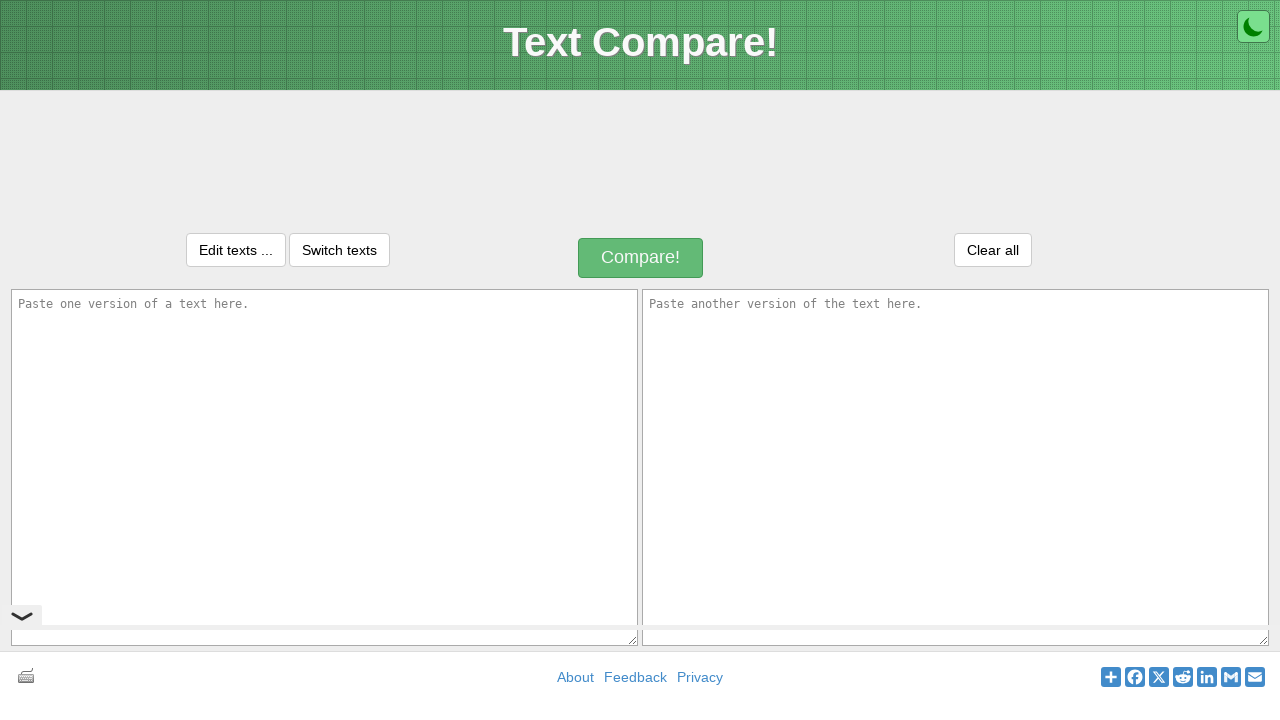

Located first textarea element with id 'inputText1'
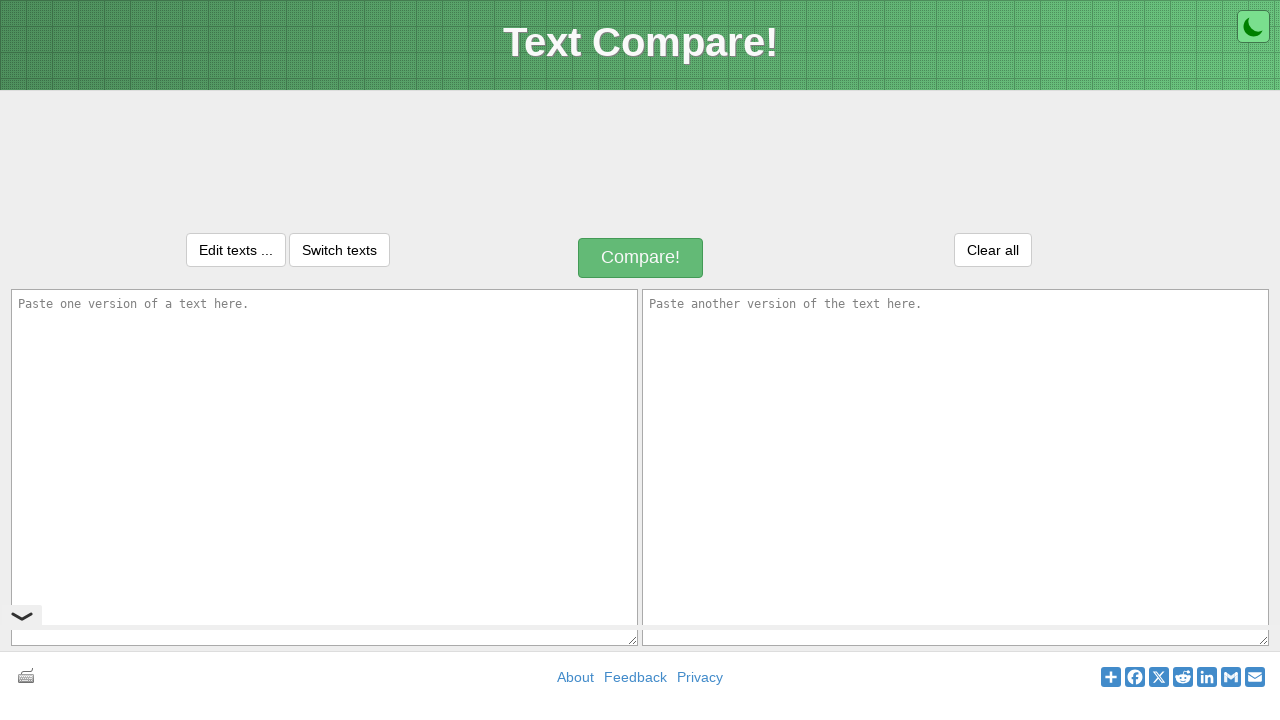

Located second textarea element with id 'inputText2'
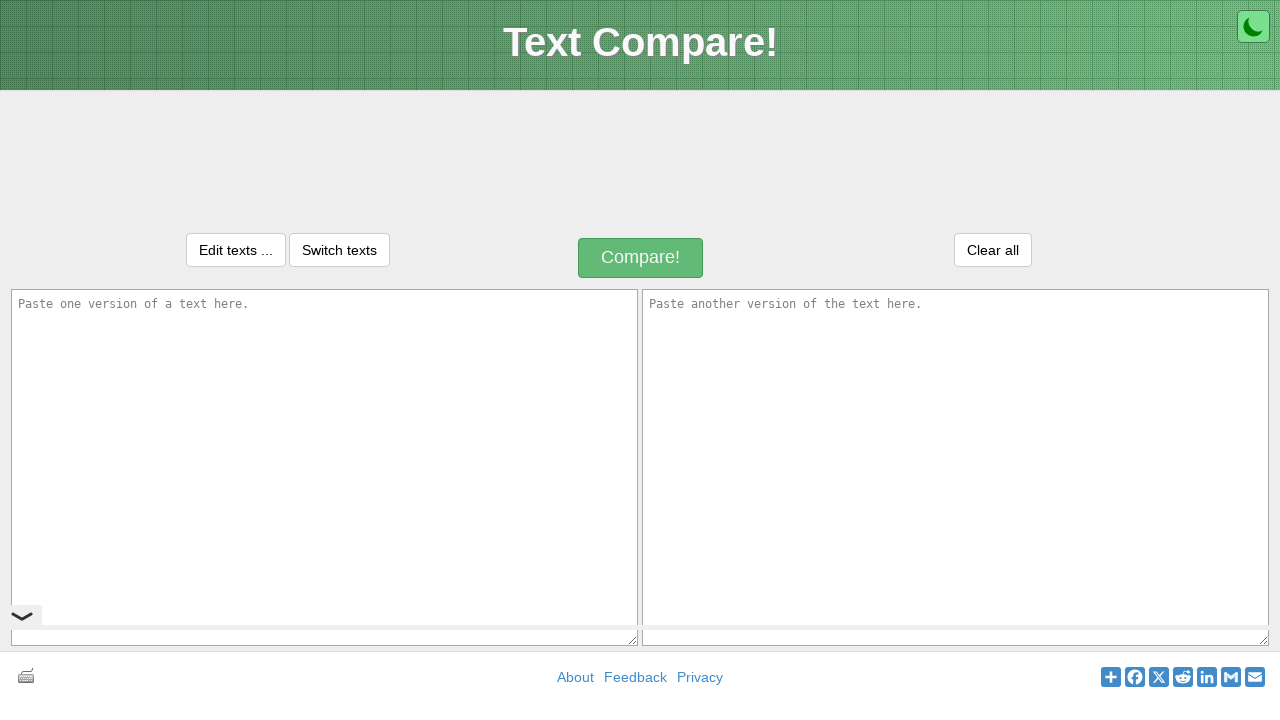

Filled first textarea with 'Welcome to python' on textarea#inputText1
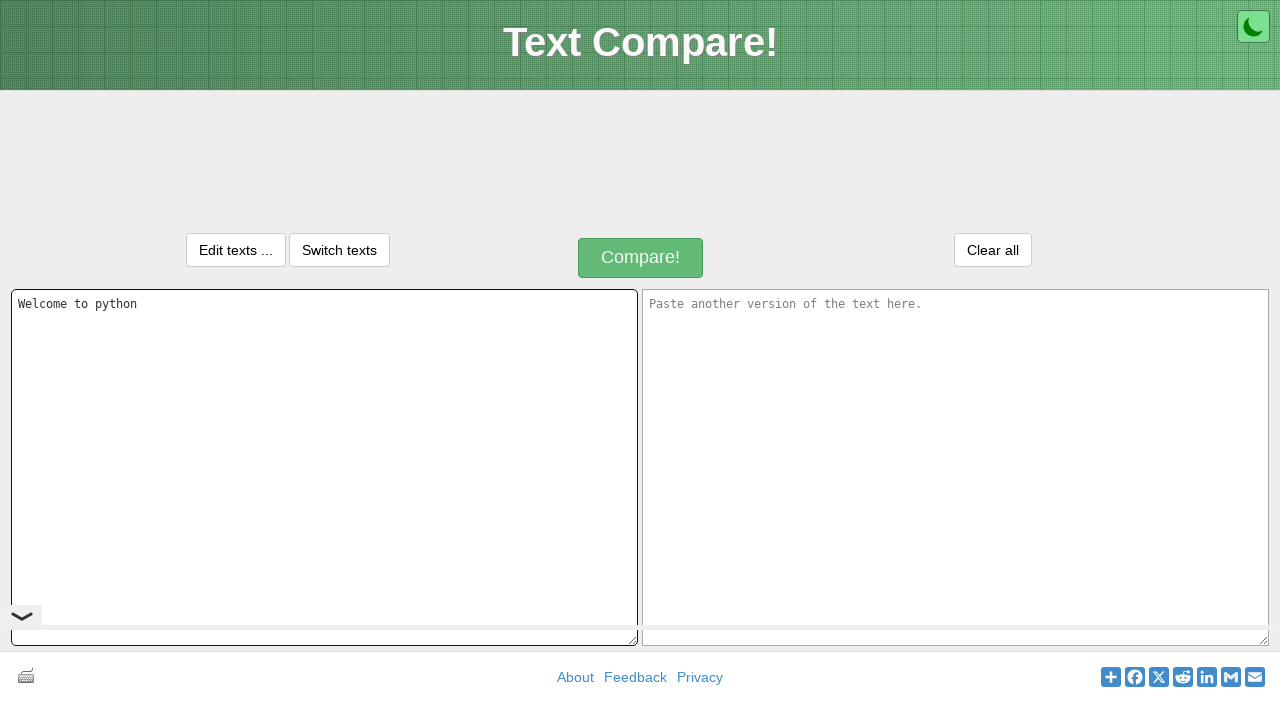

Clicked on first textarea to focus it at (324, 467) on textarea#inputText1
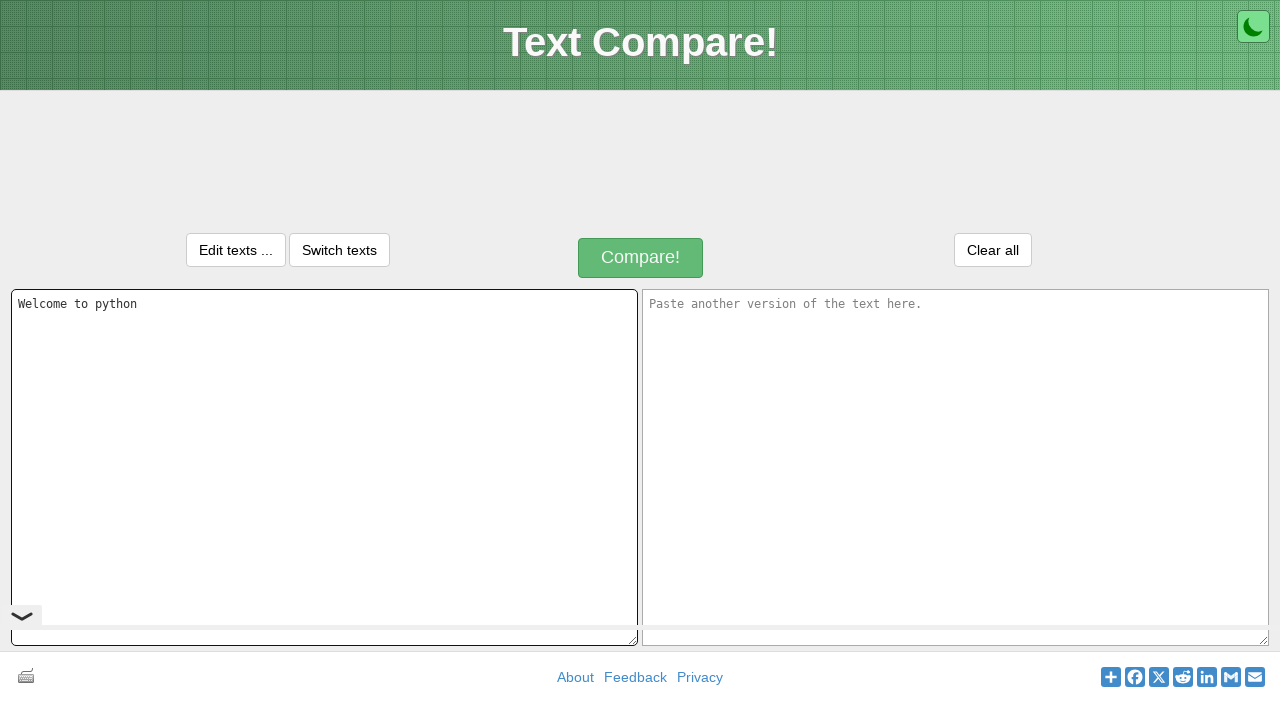

Selected all text in first textarea using Ctrl+A
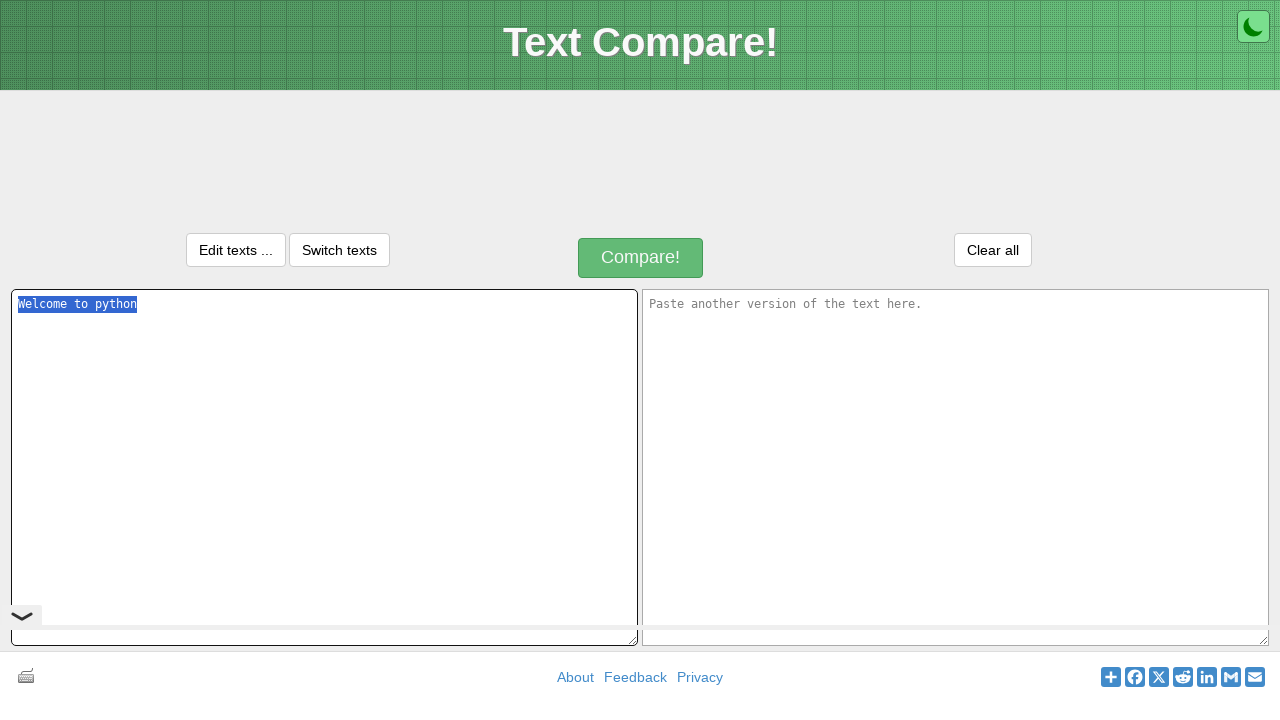

Copied selected text to clipboard using Ctrl+C
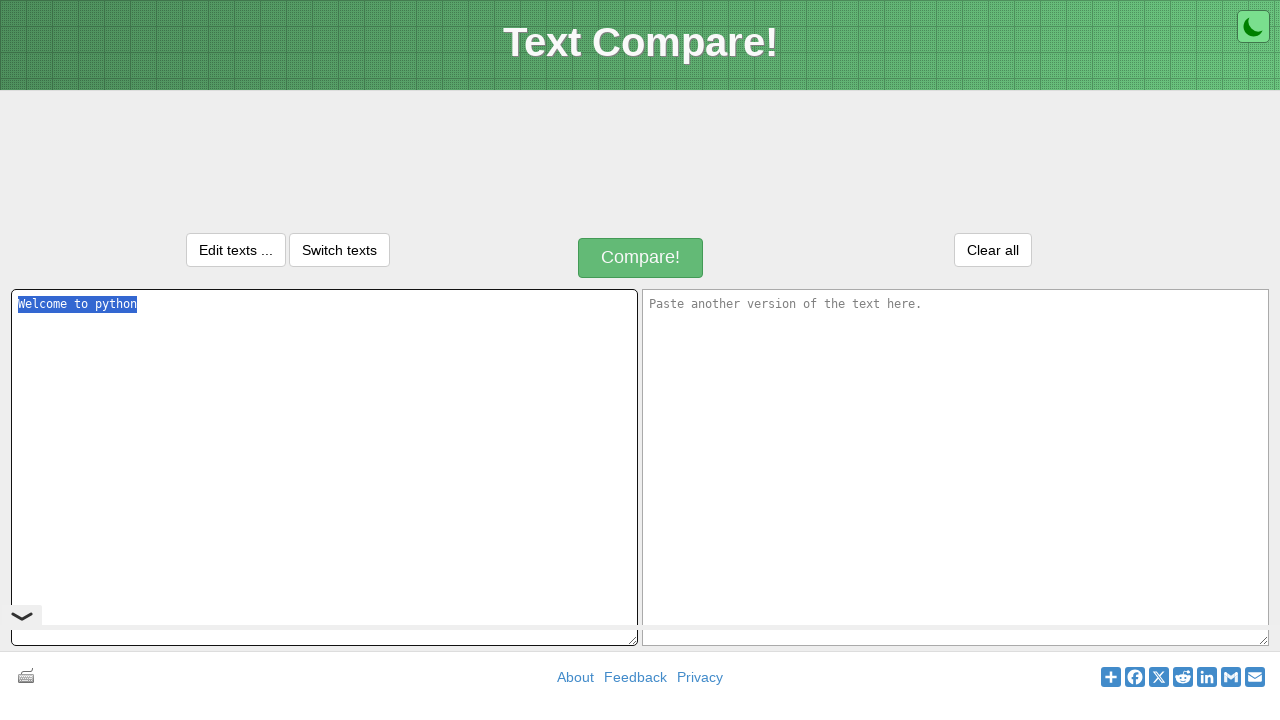

Pressed Tab to move focus to second textarea
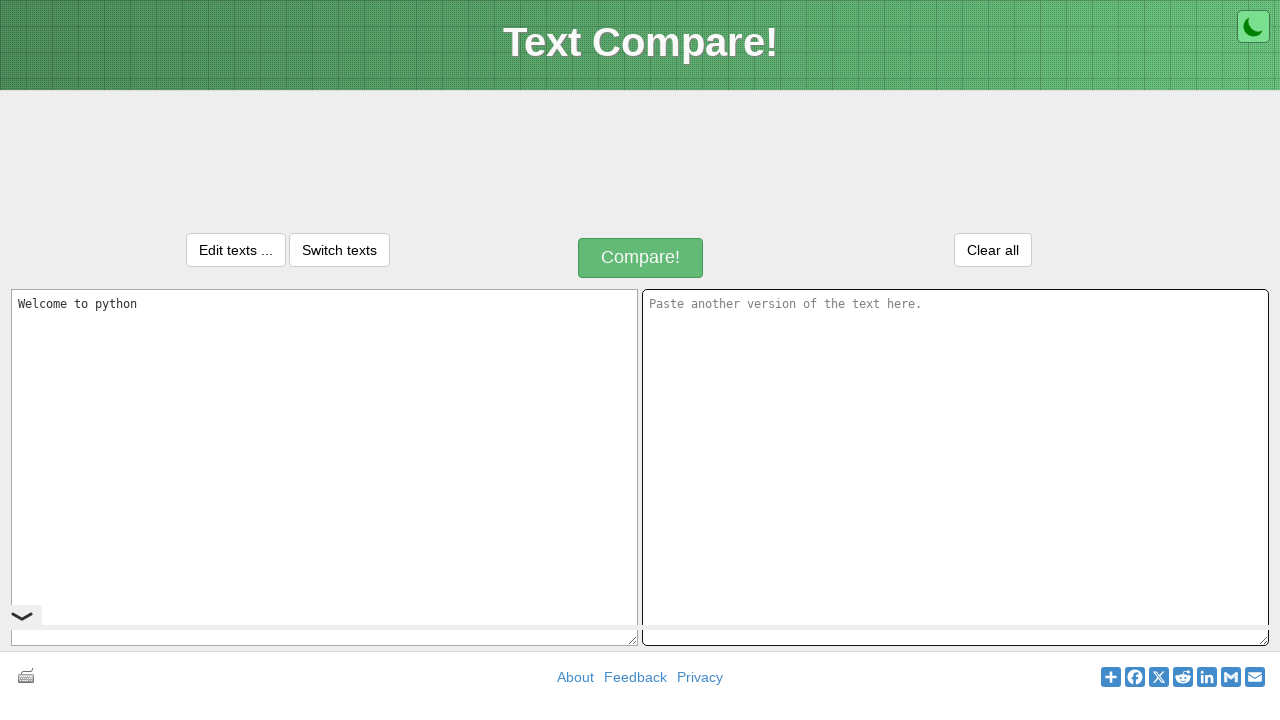

Pasted text into second textarea using Ctrl+V
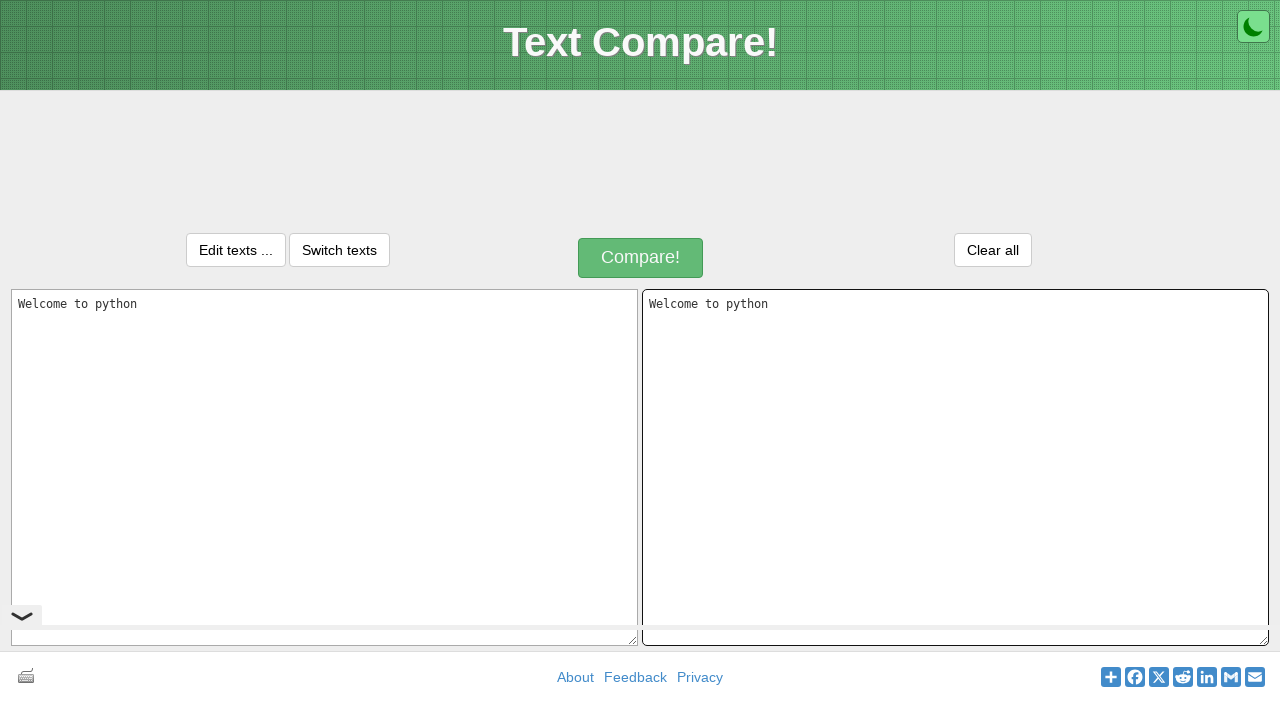

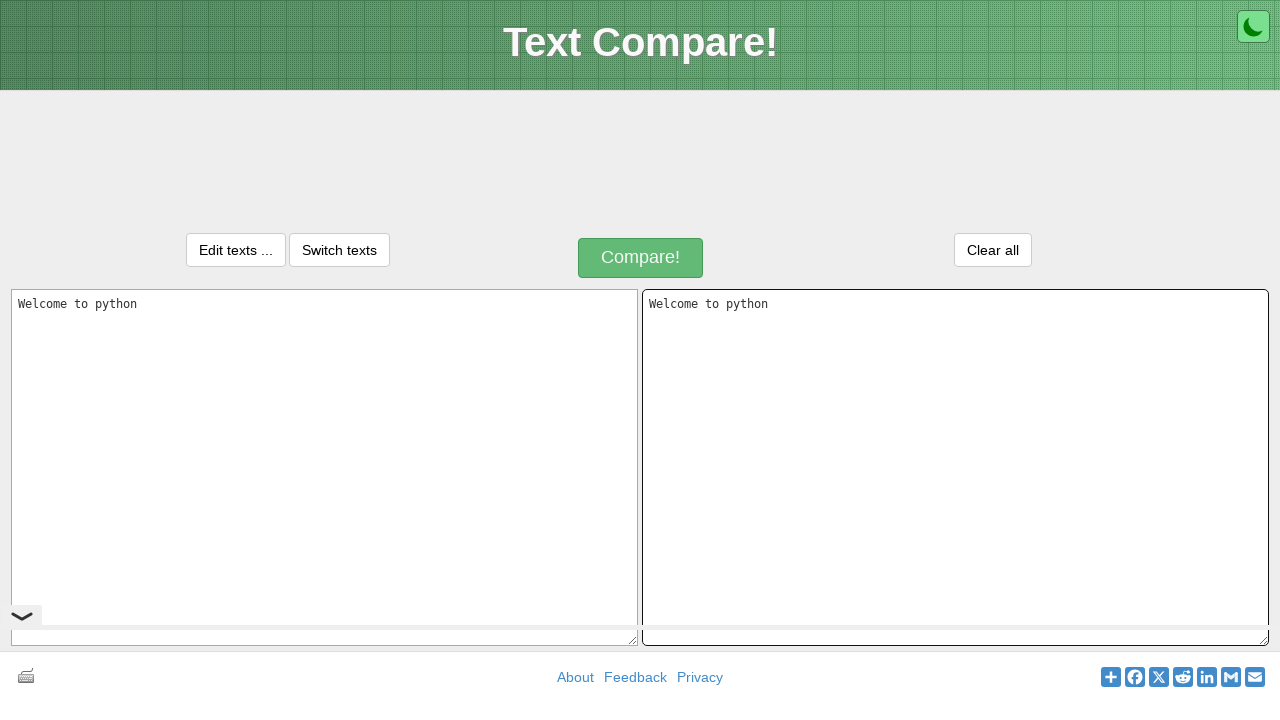